Tests filtering to display all items after viewing other filters

Starting URL: https://demo.playwright.dev/todomvc

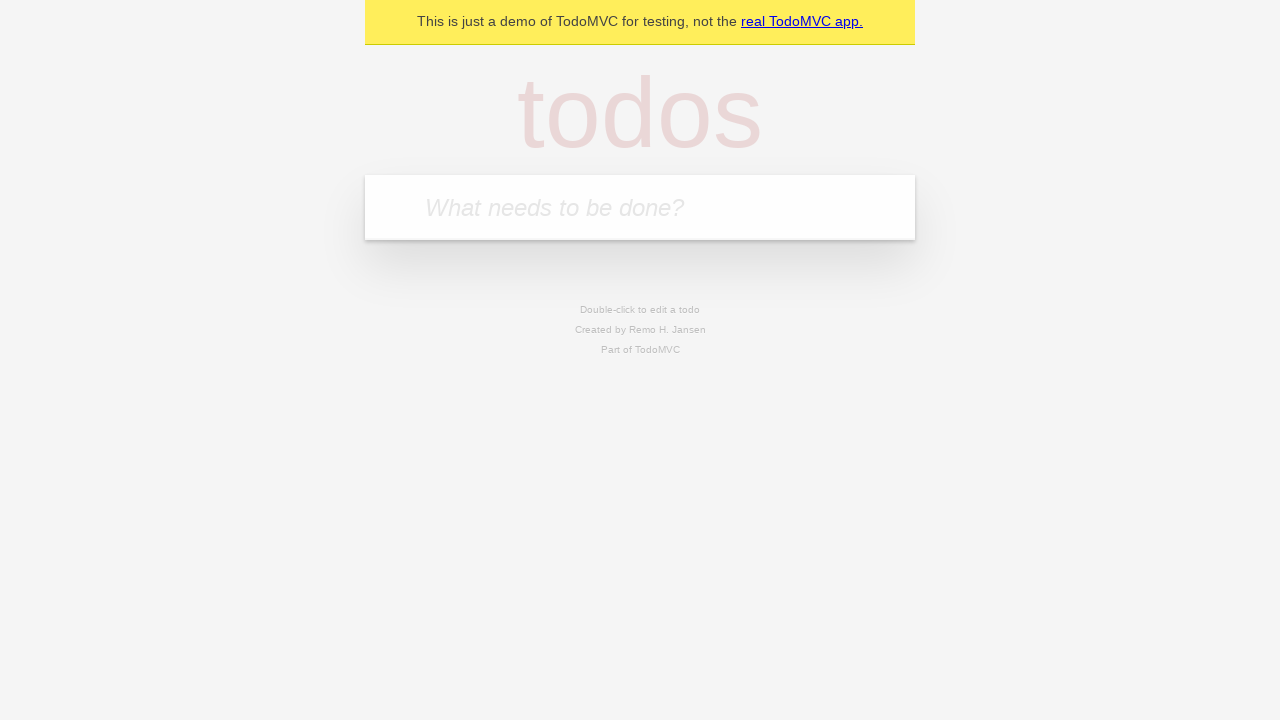

Filled new todo input with 'buy some cheese' on .new-todo
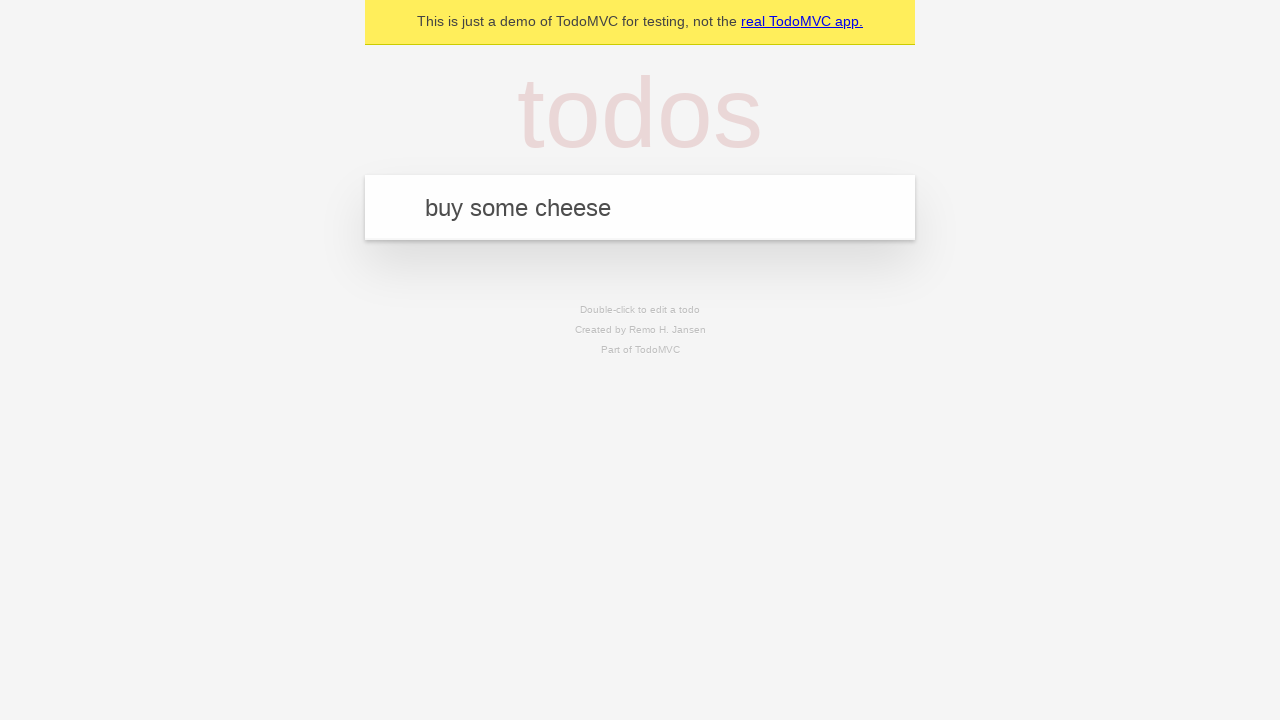

Pressed Enter to add first todo on .new-todo
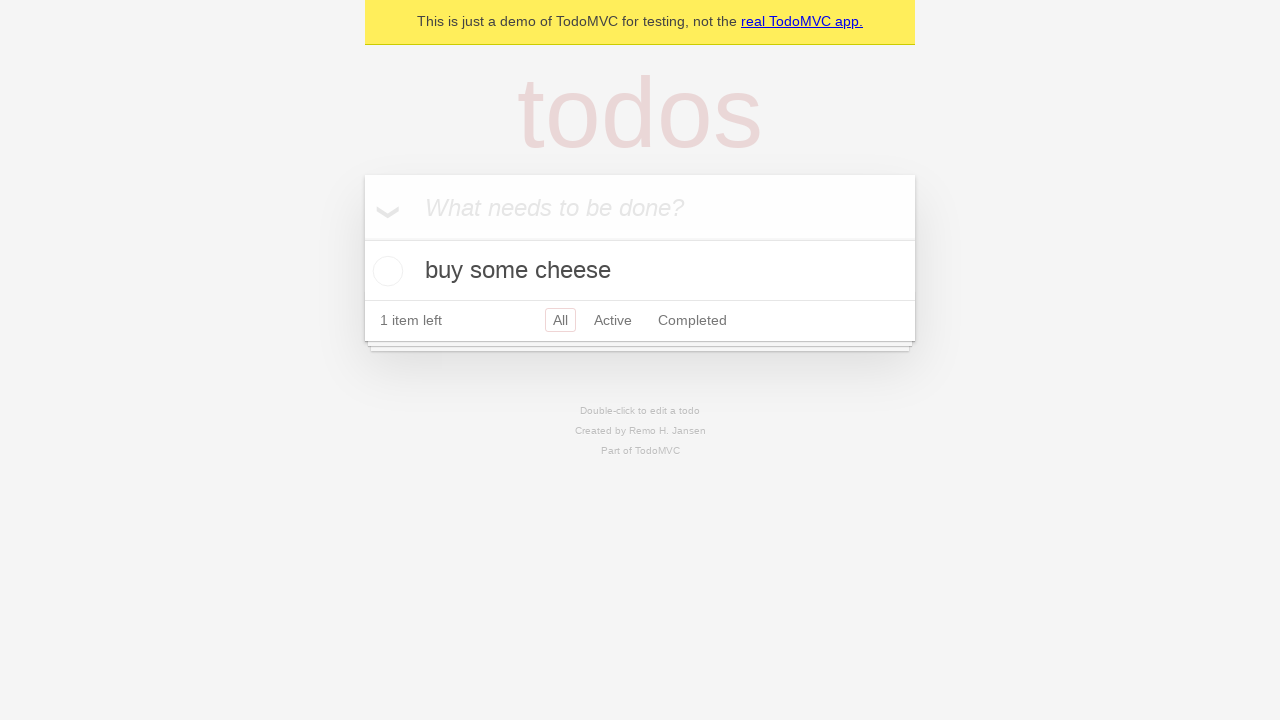

Filled new todo input with 'feed the cat' on .new-todo
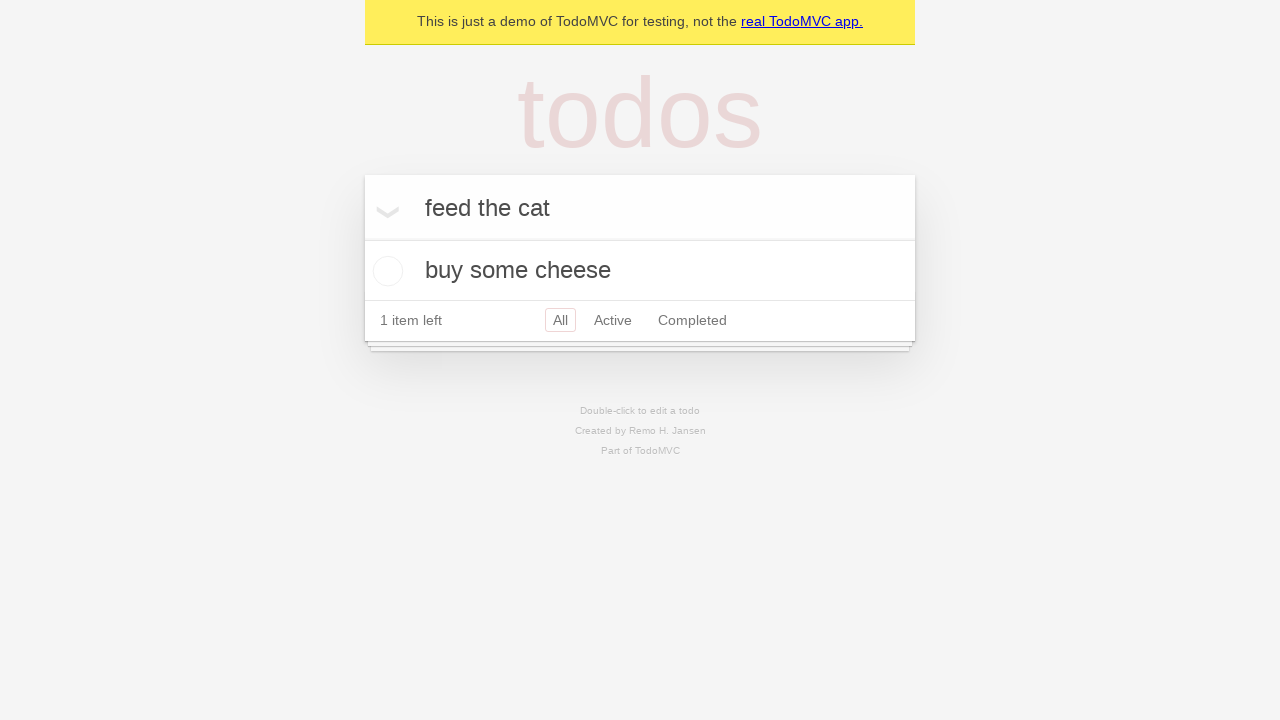

Pressed Enter to add second todo on .new-todo
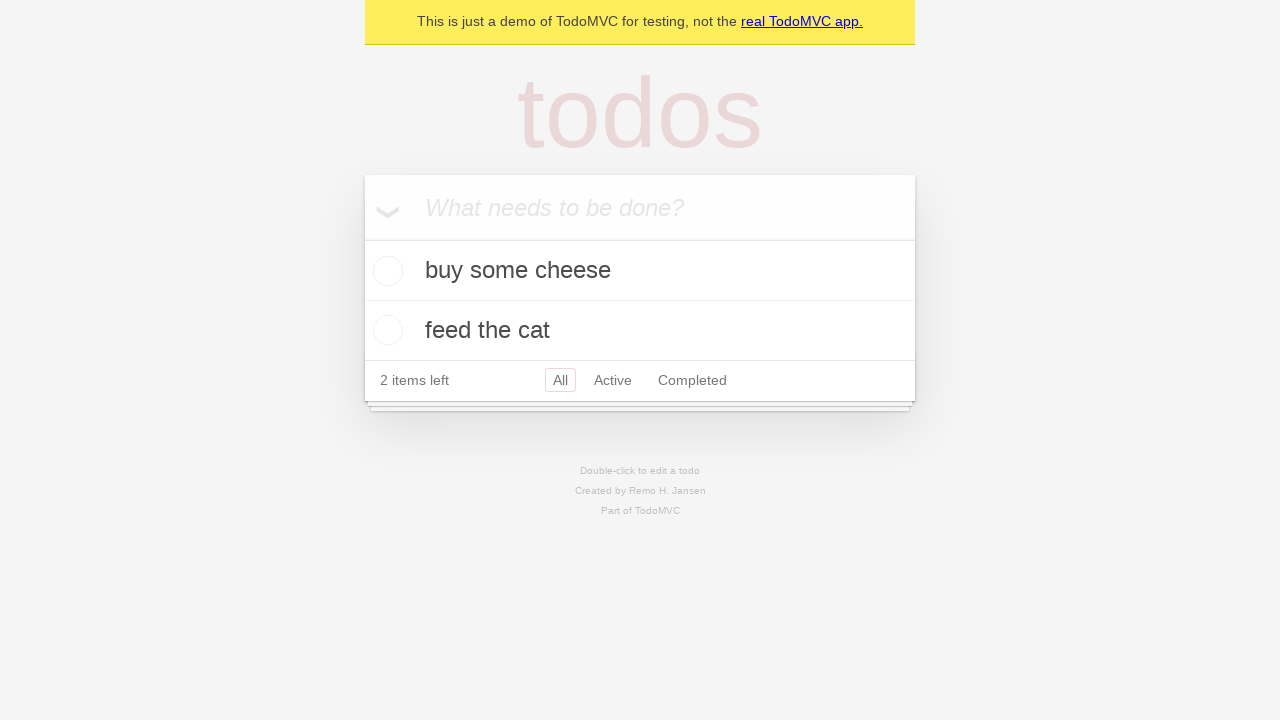

Filled new todo input with 'book a doctors appointment' on .new-todo
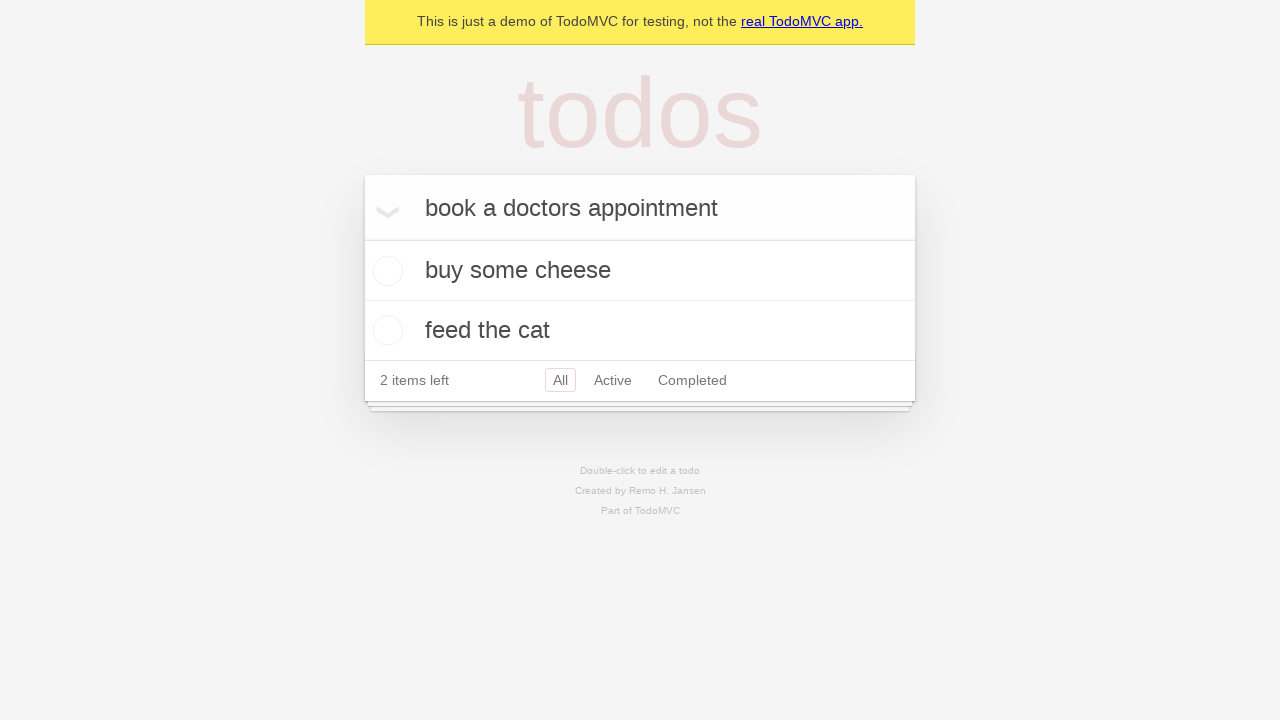

Pressed Enter to add third todo on .new-todo
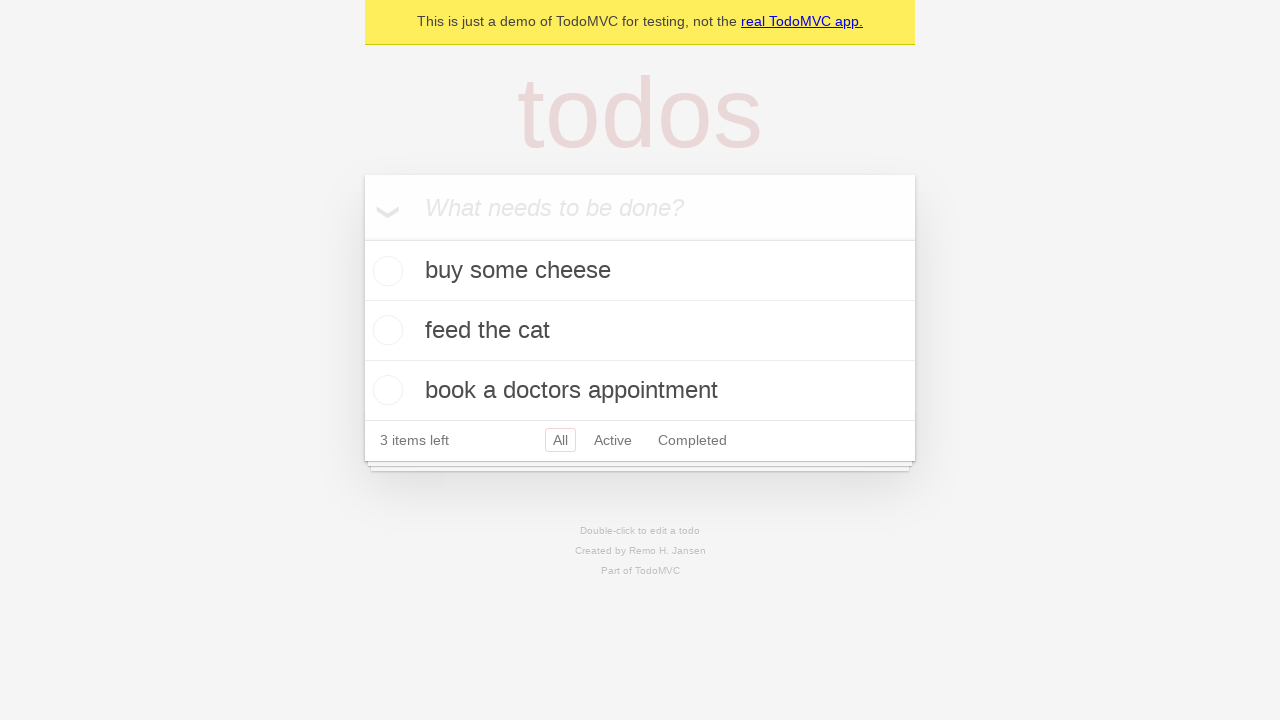

Waited for all three todo items to be added
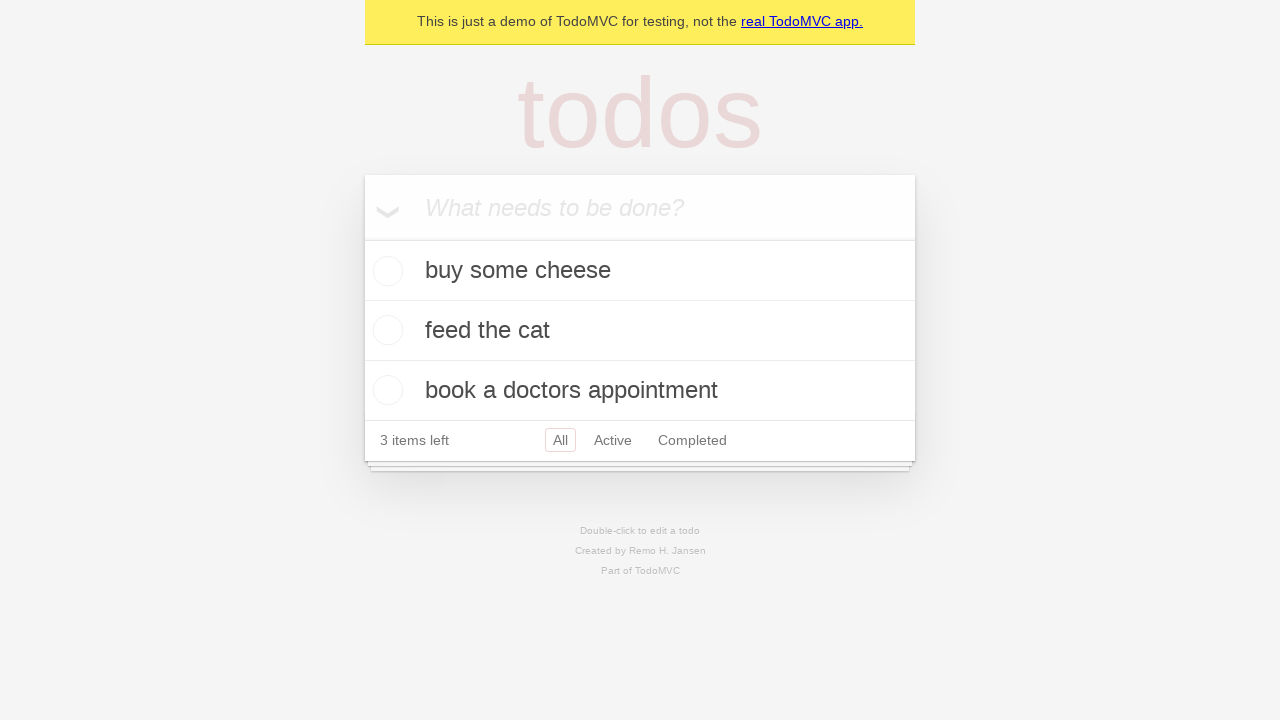

Checked second todo item to mark it as completed at (385, 330) on .todo-list li .toggle >> nth=1
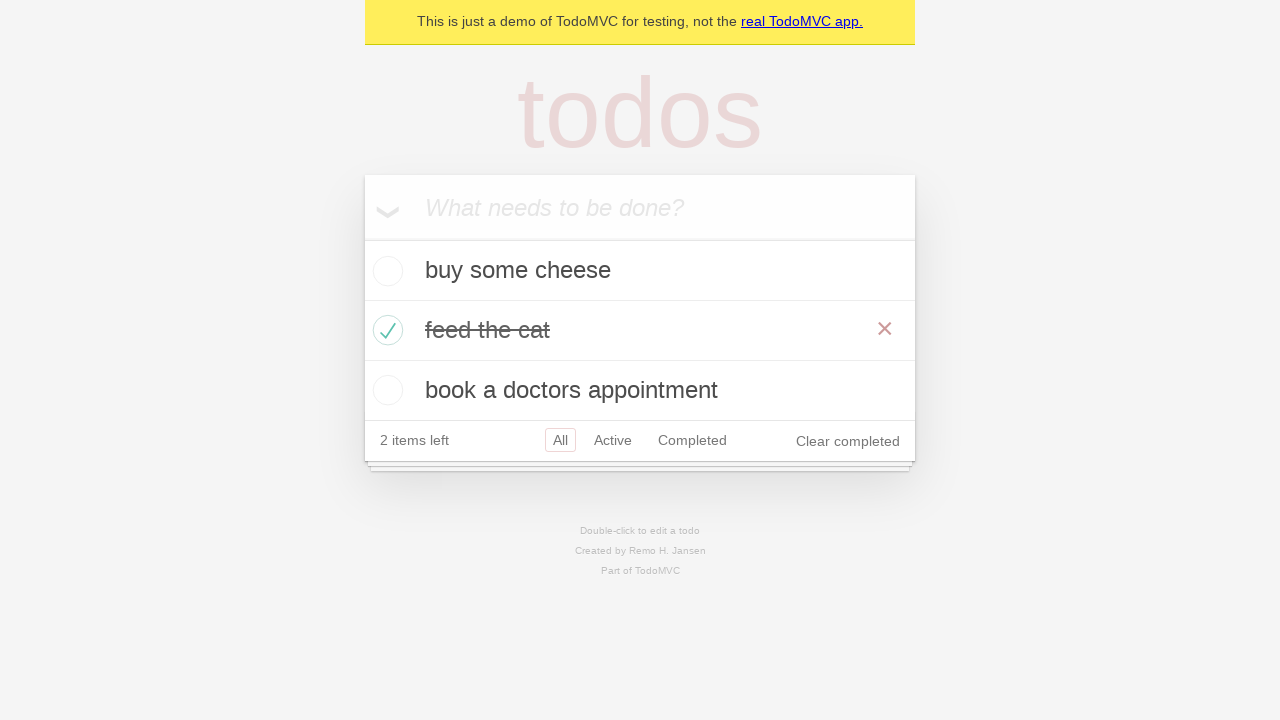

Clicked 'Active' filter to display only active items at (613, 440) on .filters >> text=Active
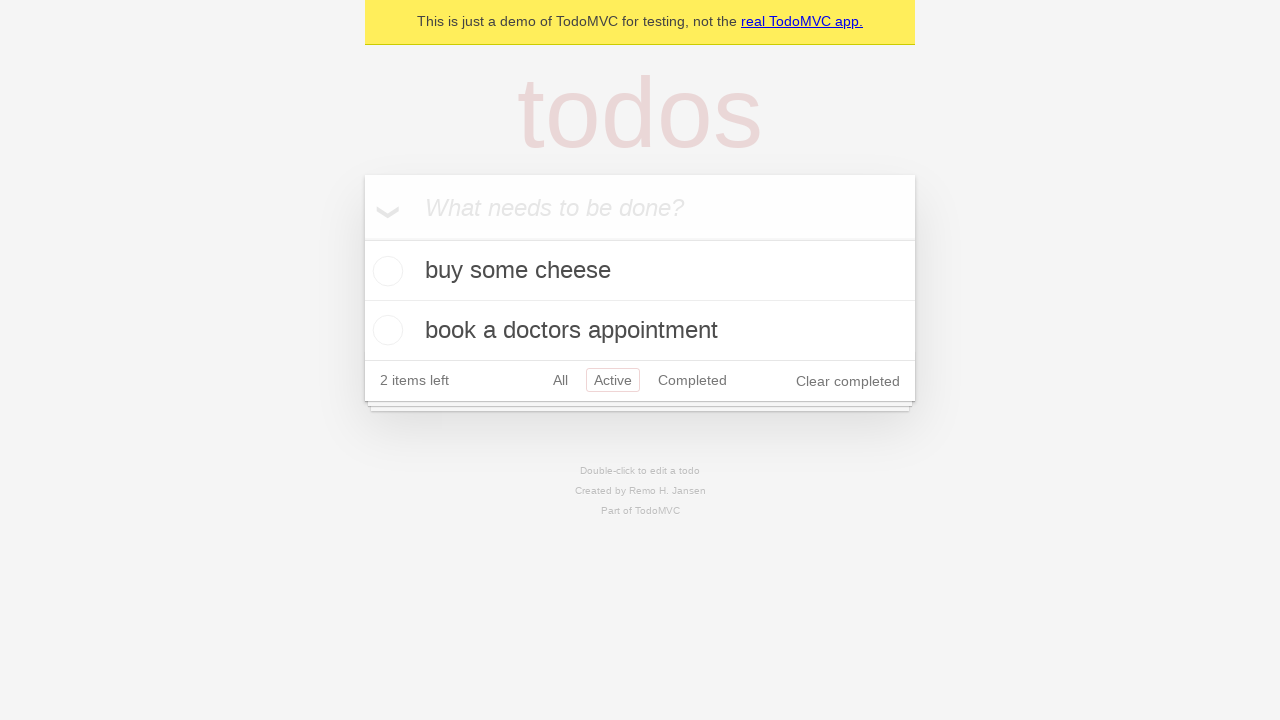

Clicked 'Completed' filter to display only completed items at (692, 380) on .filters >> text=Completed
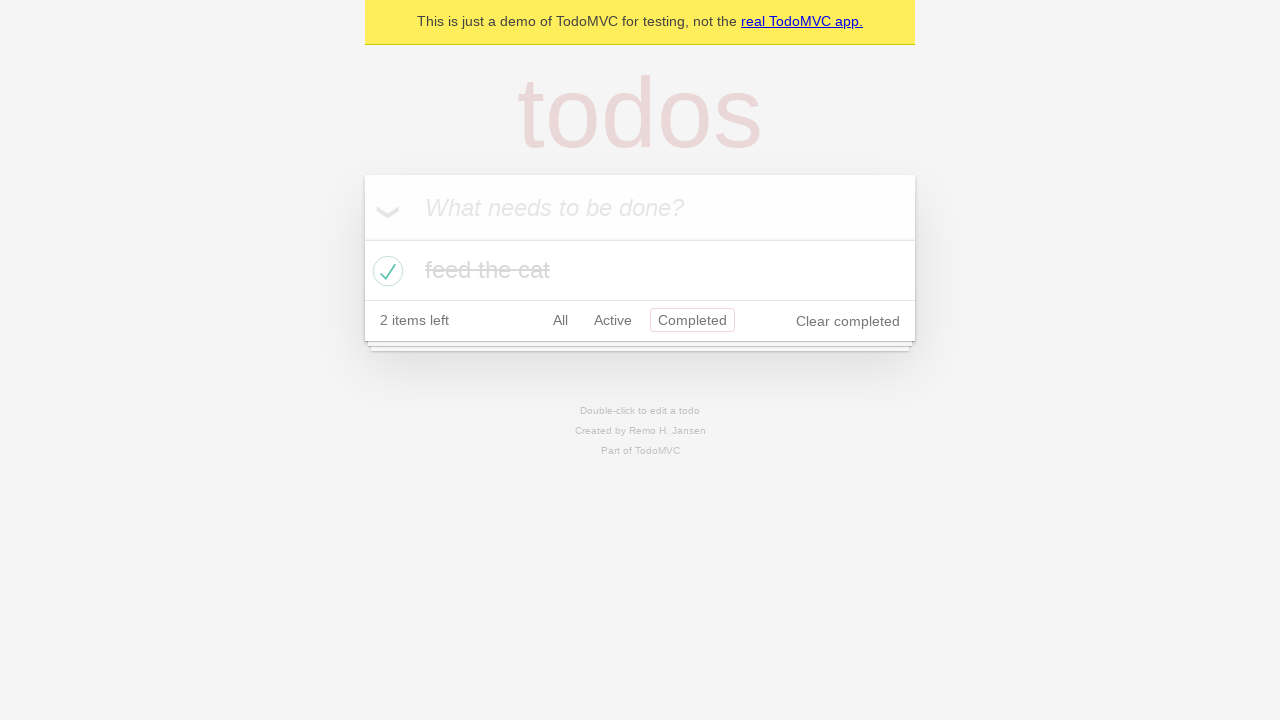

Clicked 'All' filter to display all items at (560, 320) on .filters >> text=All
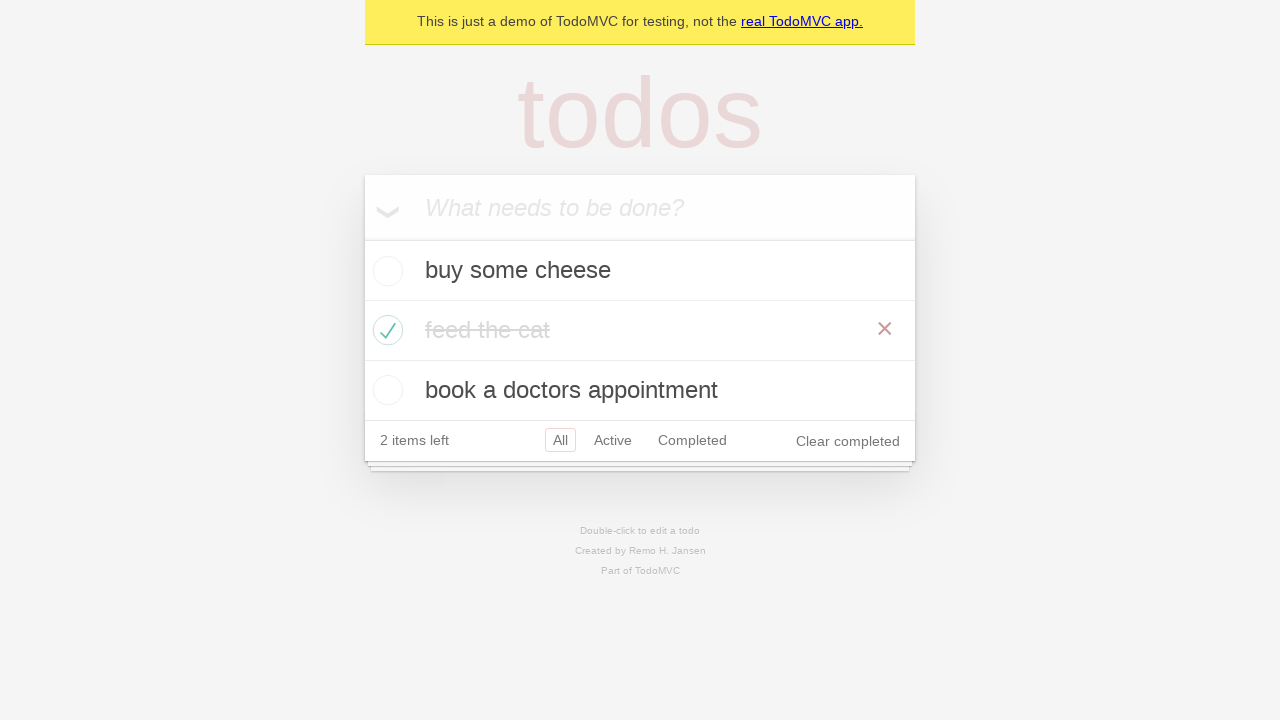

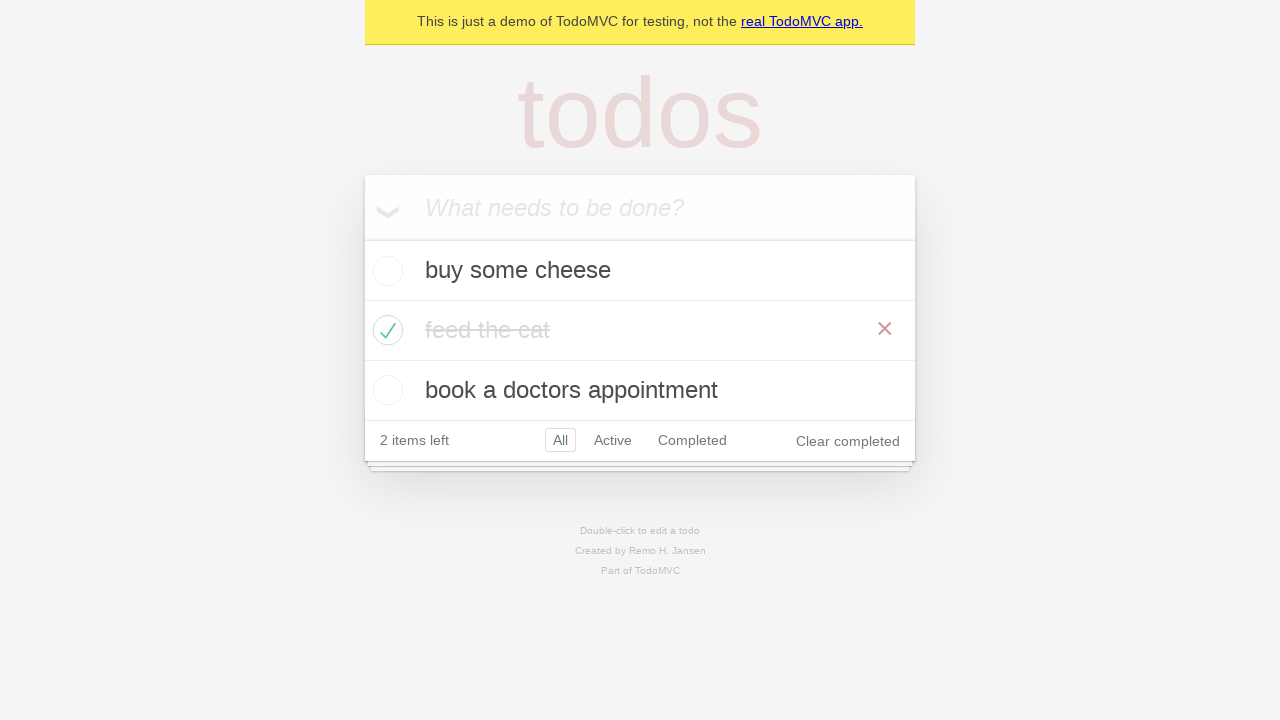